Tests a practice form by filling out personal information including name, gender, experience, date, profession, tools, continent, and command selections

Starting URL: https://www.techlistic.com/p/selenium-practice-form.html

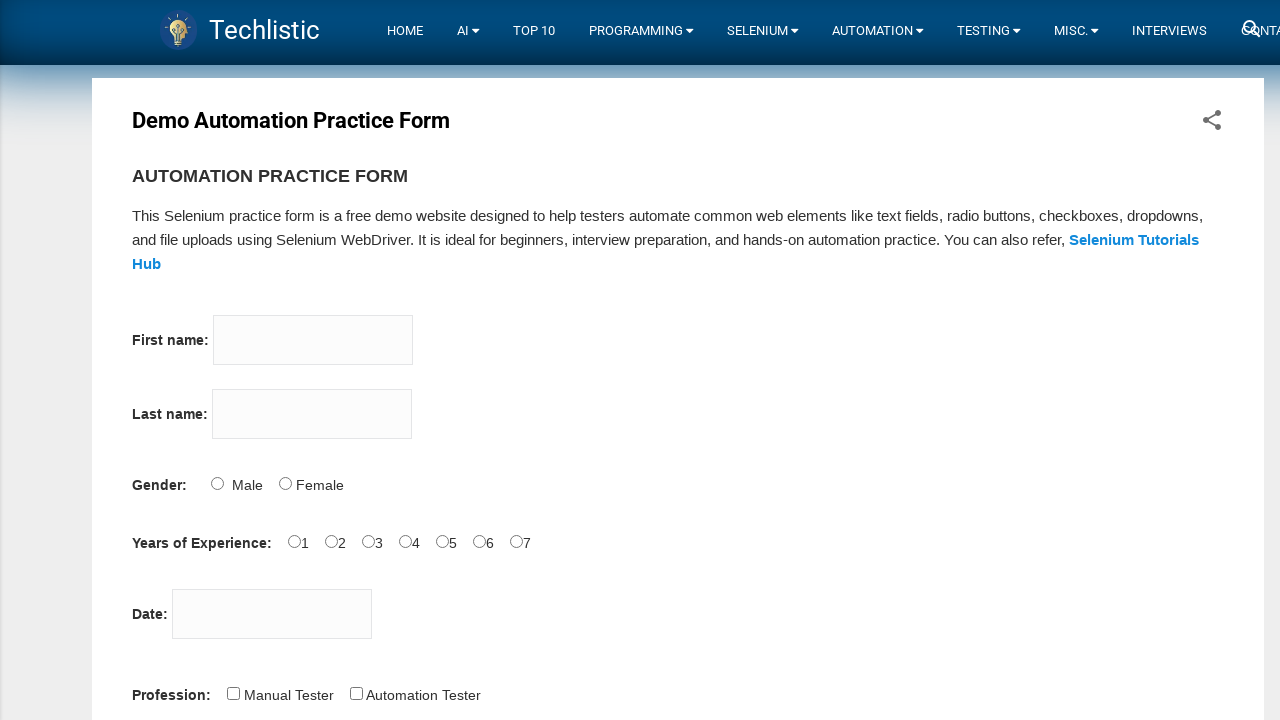

Filled firstname field with 'Marcus' on input[name='firstname']
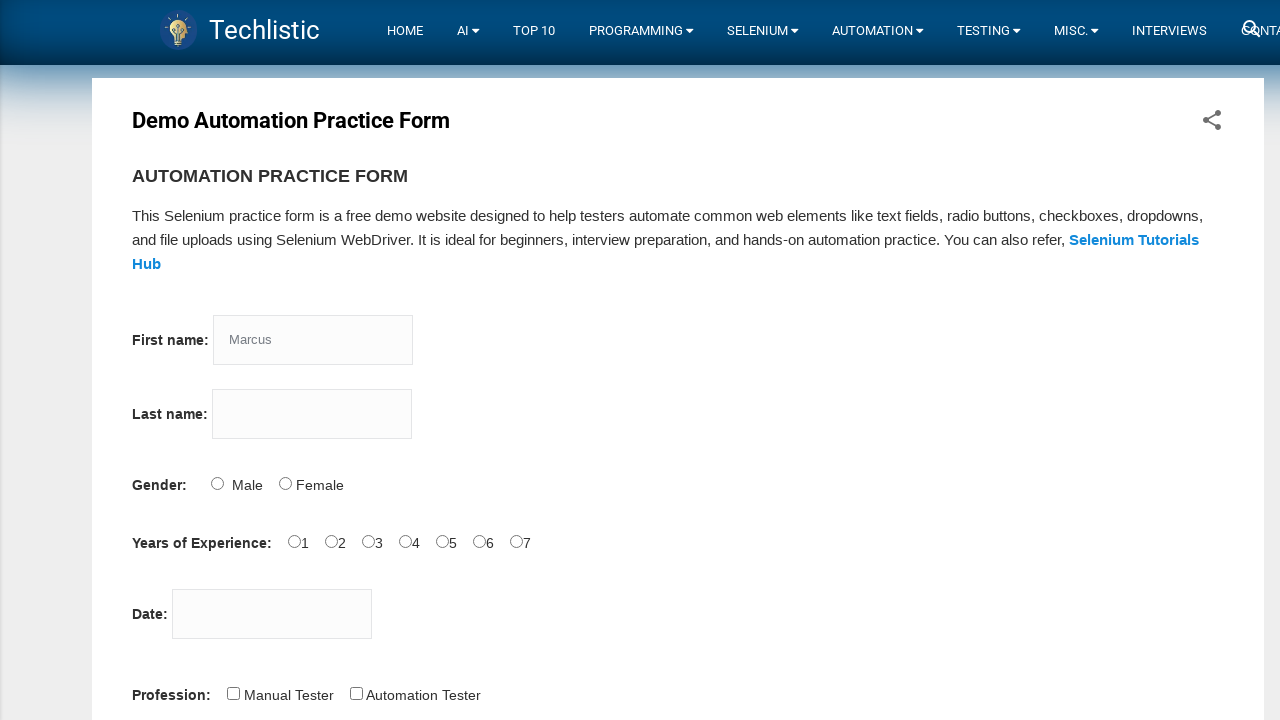

Filled lastname field with 'Thompson' on input[name='lastname']
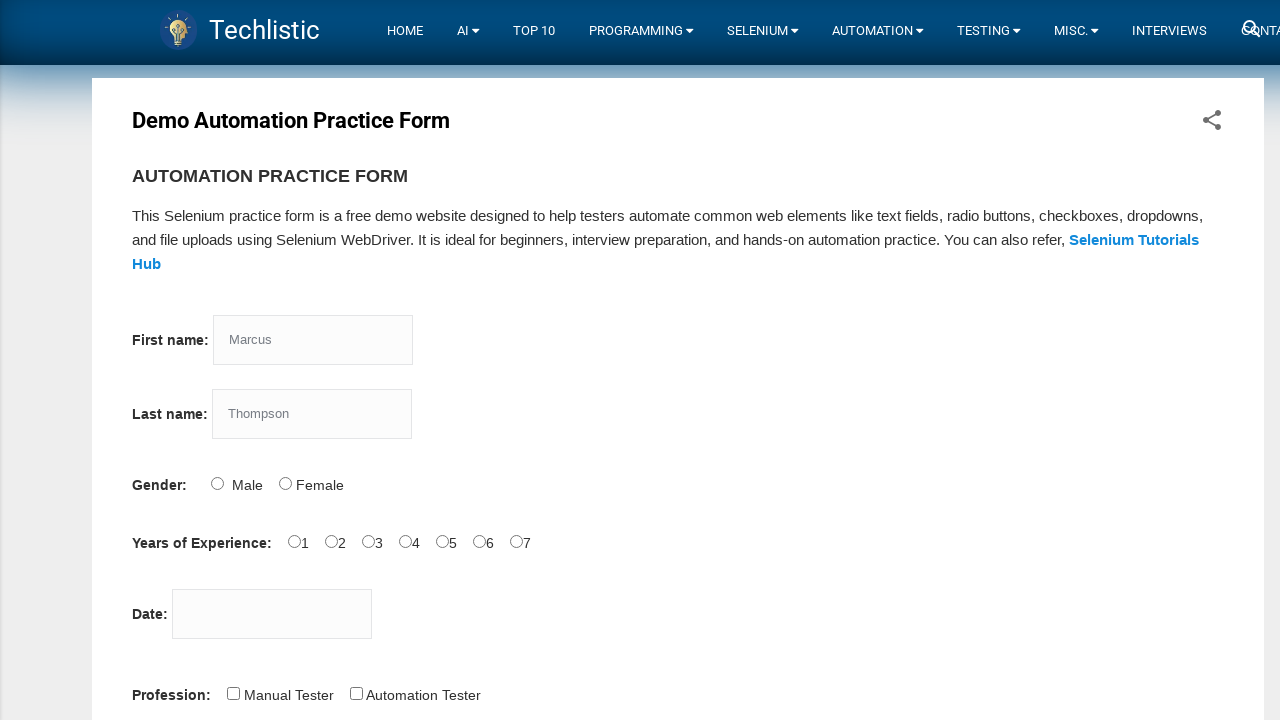

Selected Male gender option at (217, 483) on input[value='Male']
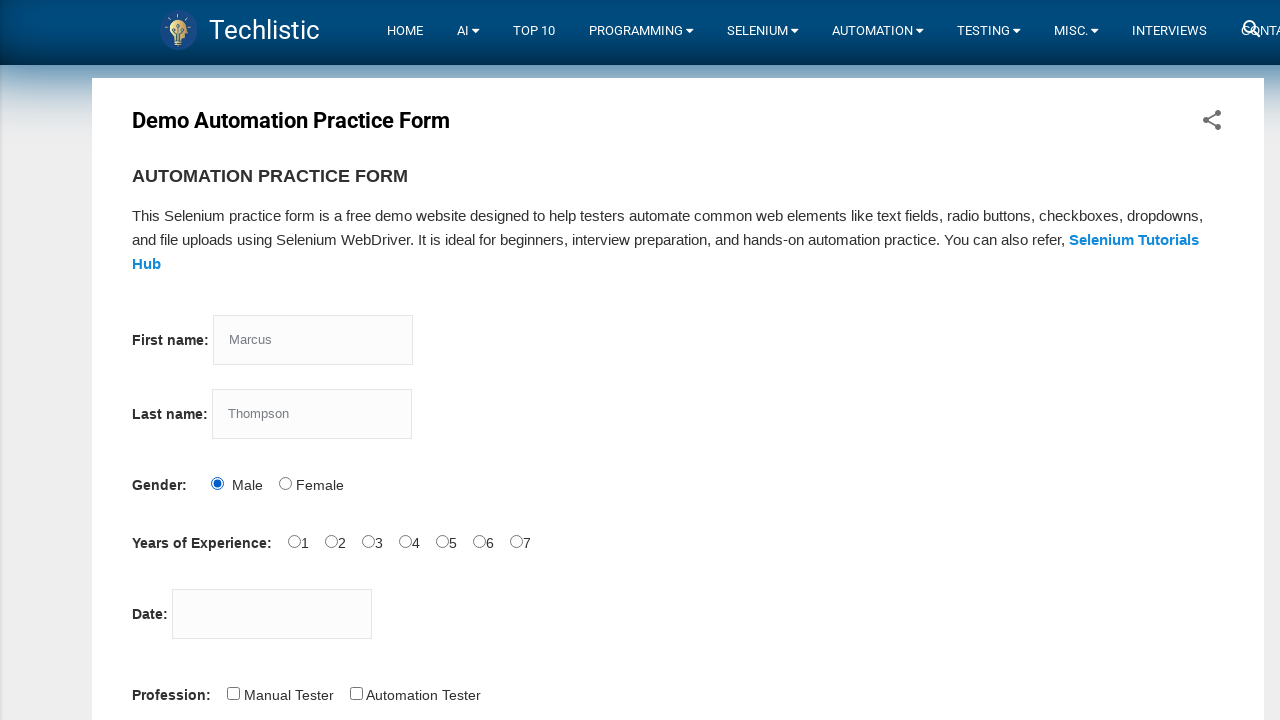

Selected first experience option at (294, 541) on #exp-0
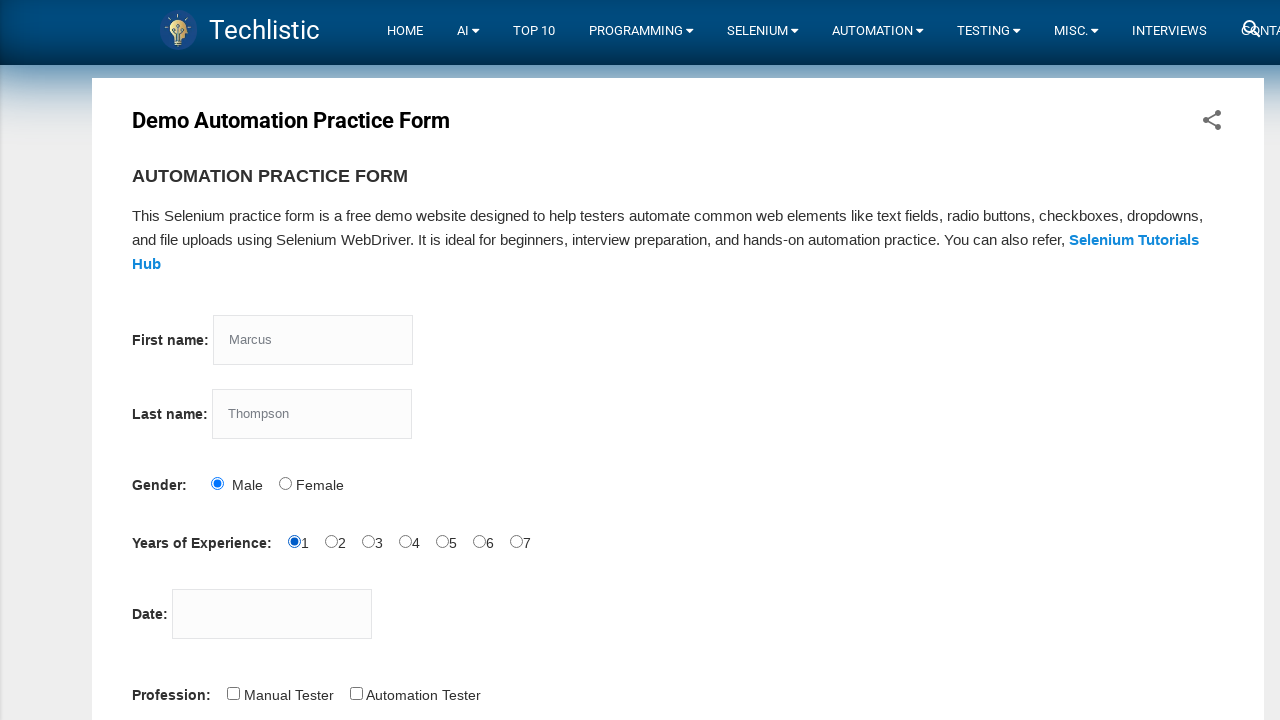

Filled date field with '15-03-2024' on input#datepicker
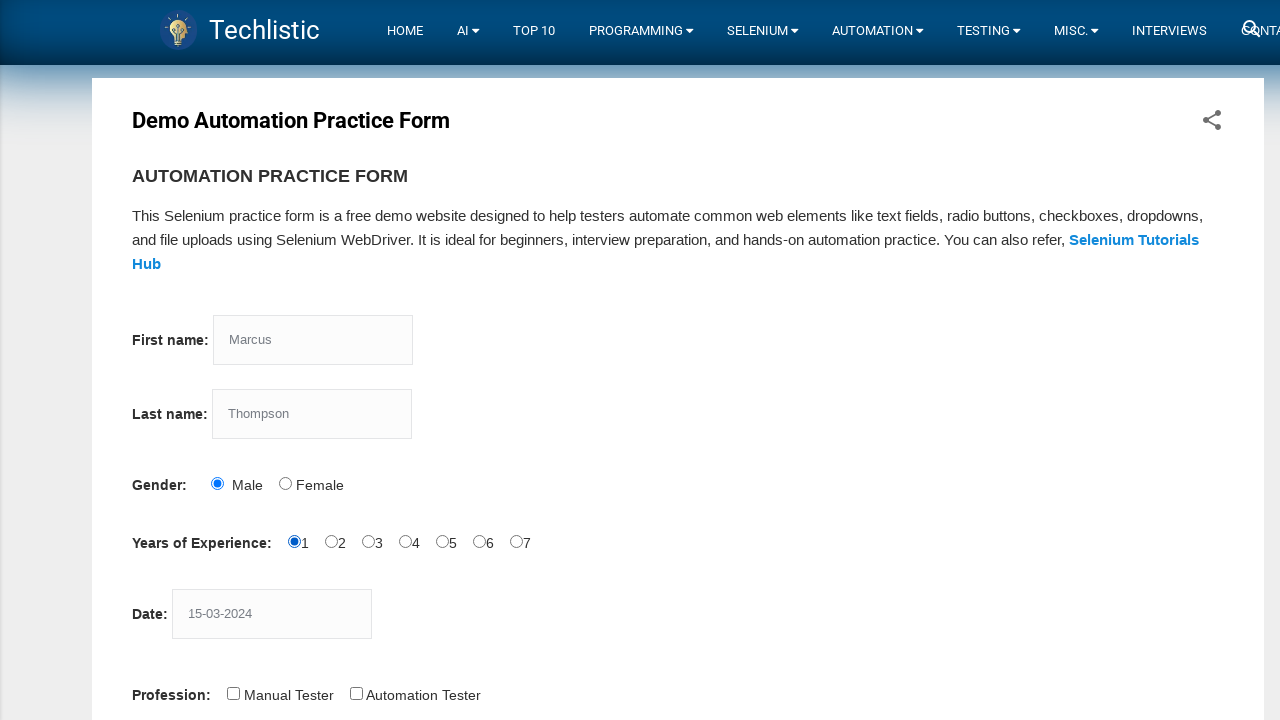

Selected Automation Tester profession at (356, 693) on input#profession-1
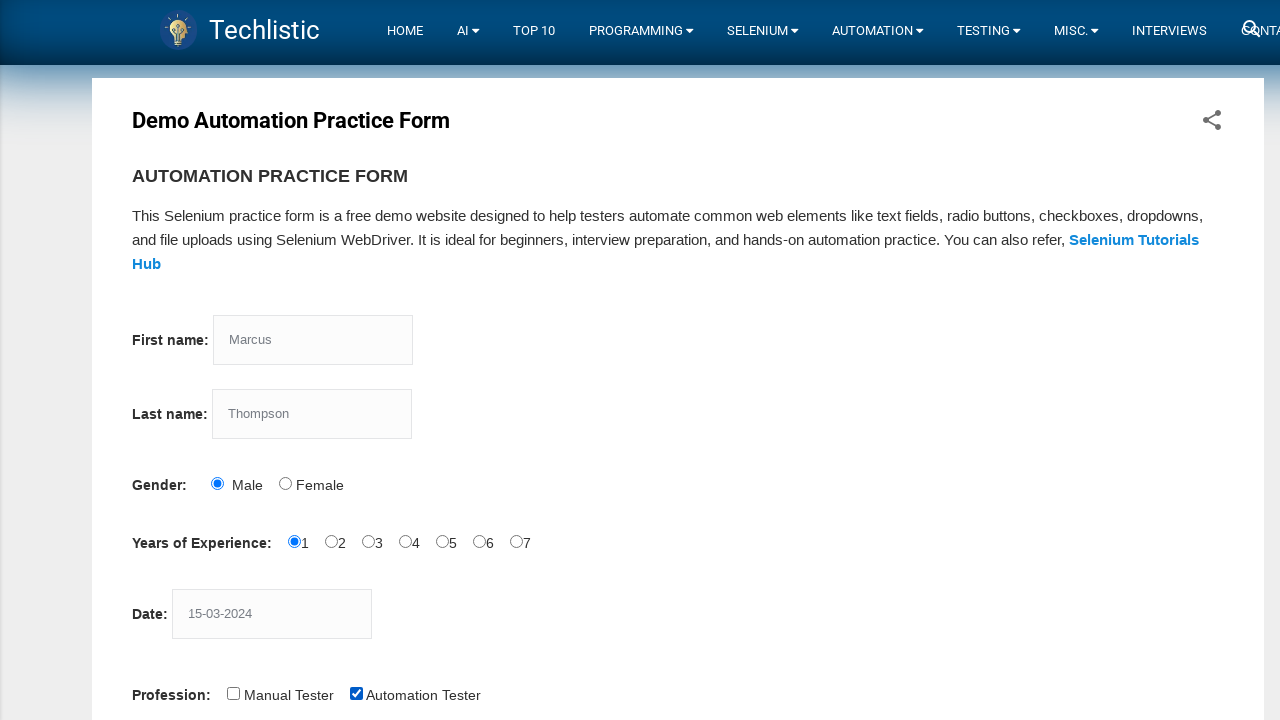

Selected Selenium Webdriver tool at (446, 360) on input#tool-2
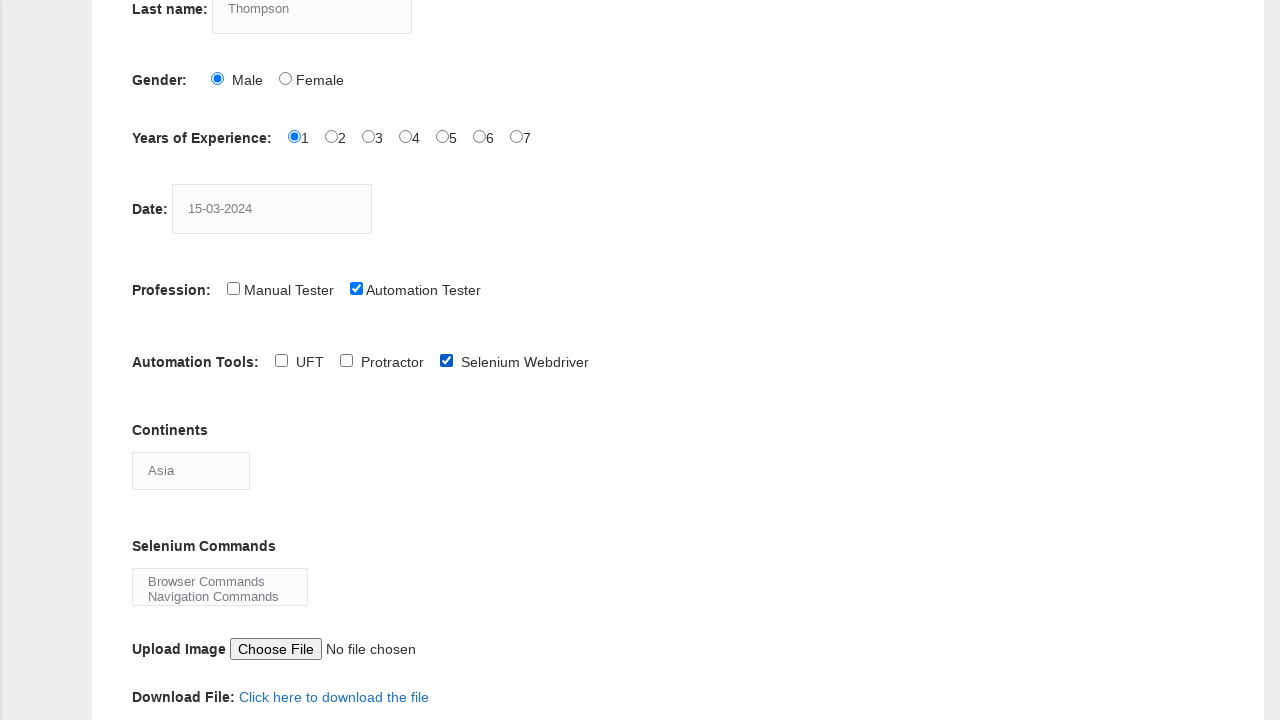

Selected Europe continent on #continents
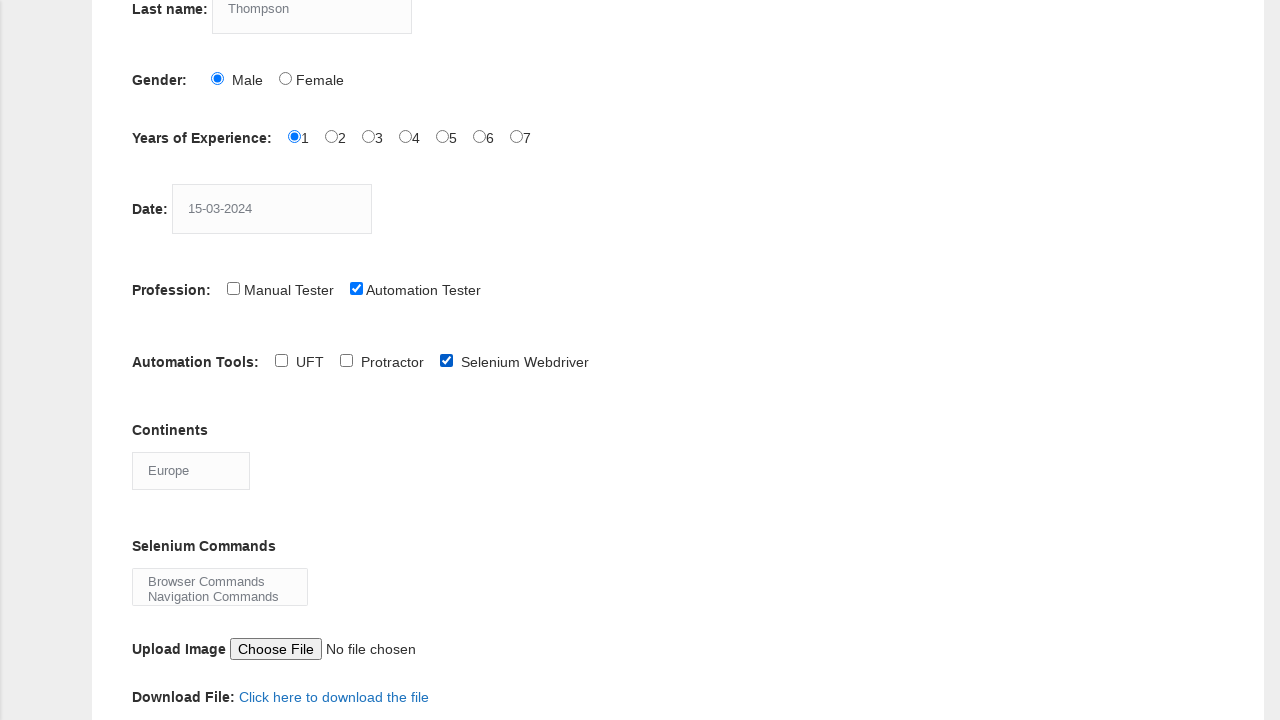

Selected Browser Commands option at (220, 581) on option:text('Browser Commands')
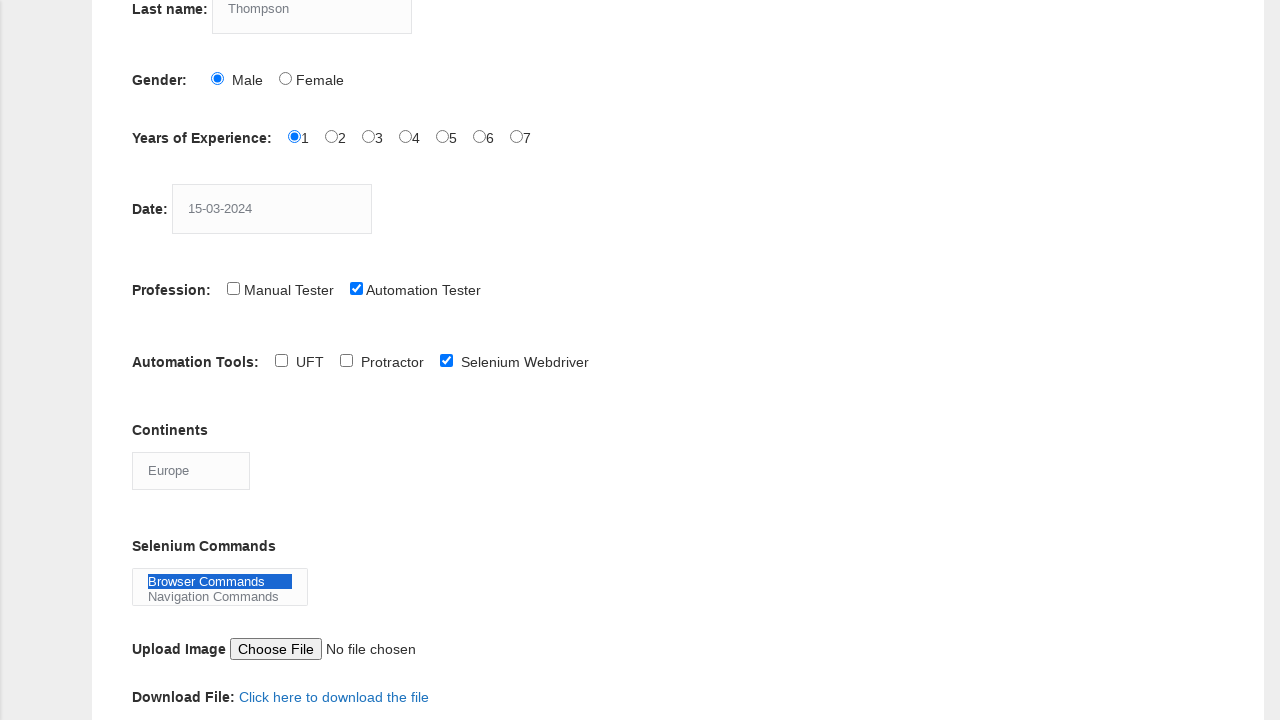

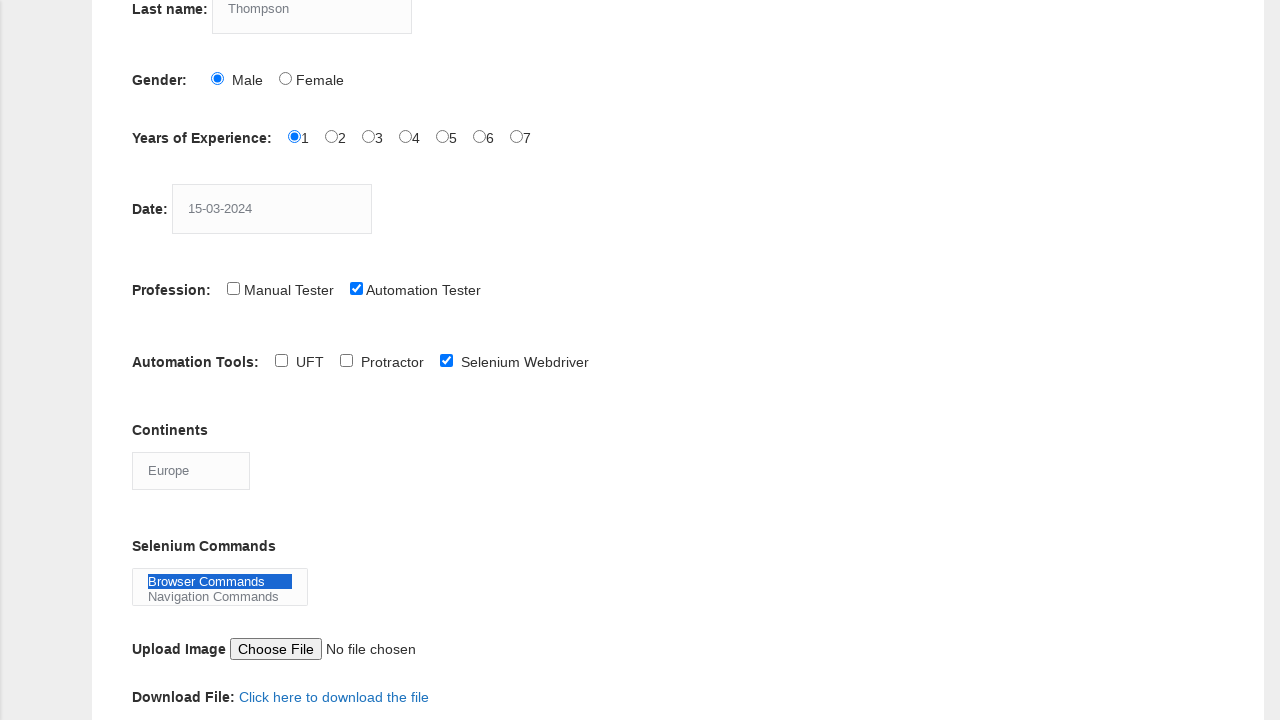